Tests the checkout workflow by entering form data and clicking submit.

Starting URL: https://getbootstrap.com/docs/4.0/examples/checkout/

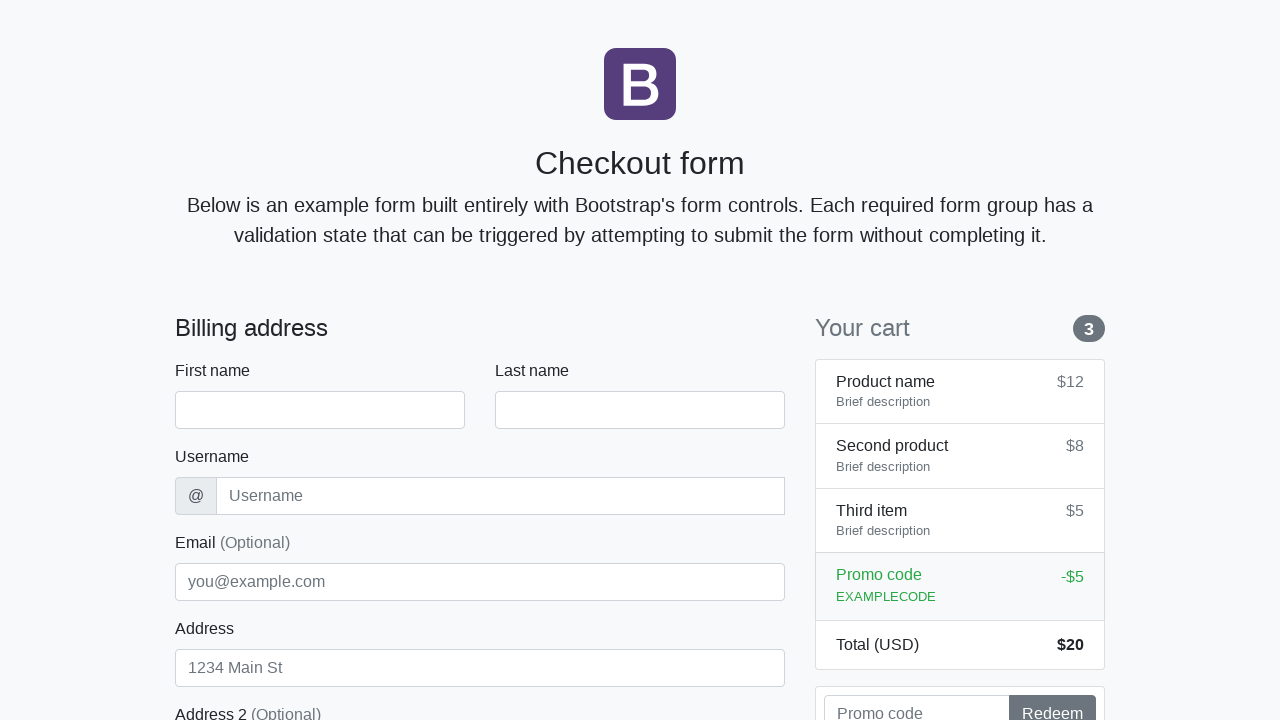

Waited for checkout form to load
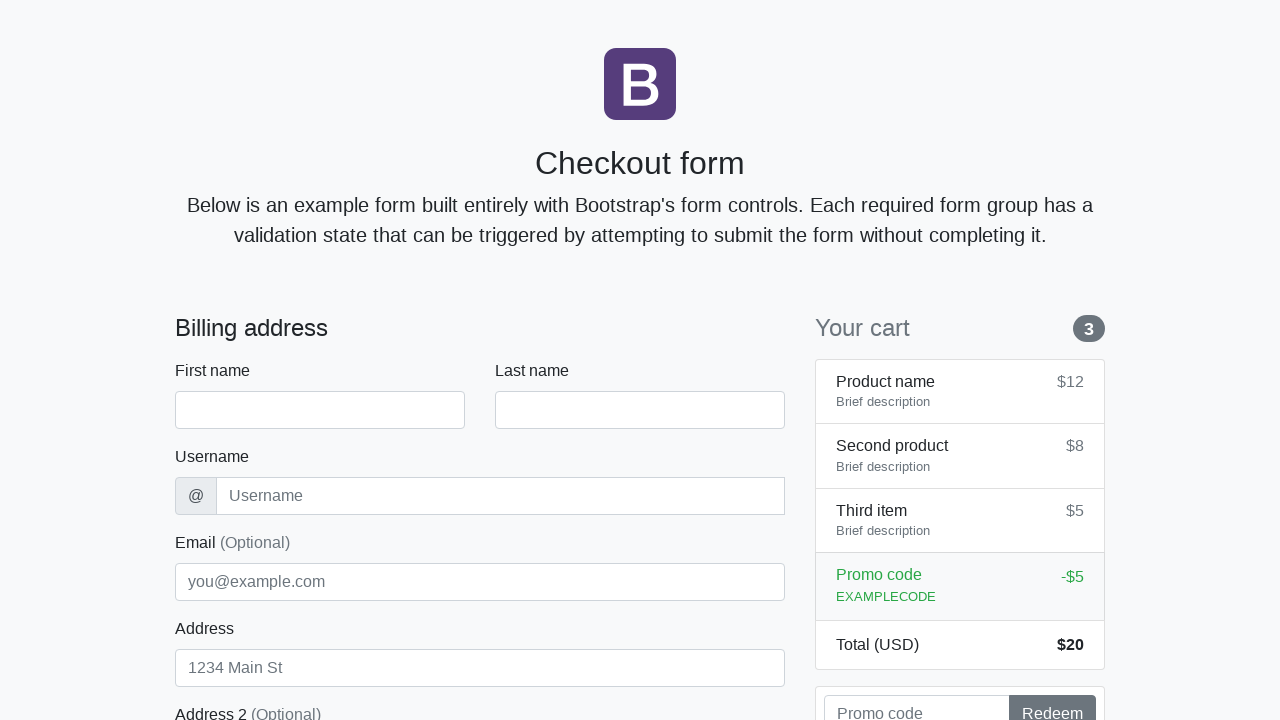

Filled first name field with 'David' on #firstName
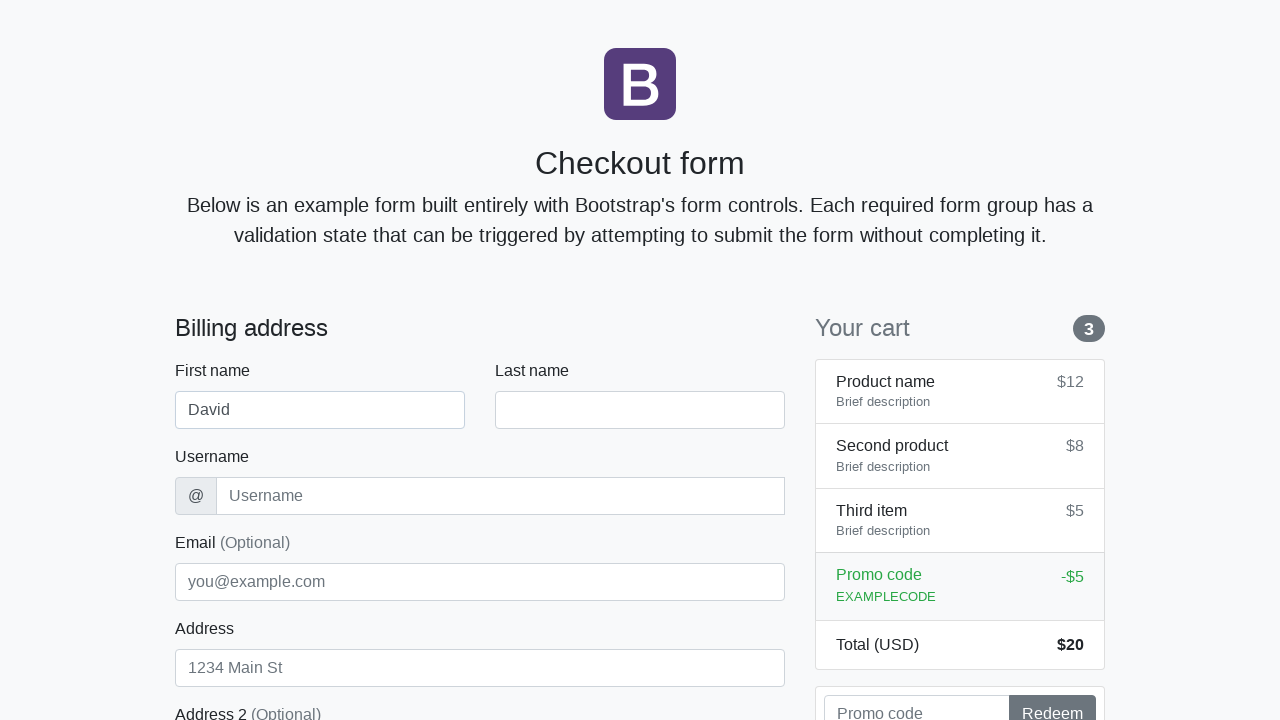

Filled last name field with 'Martinez' on #lastName
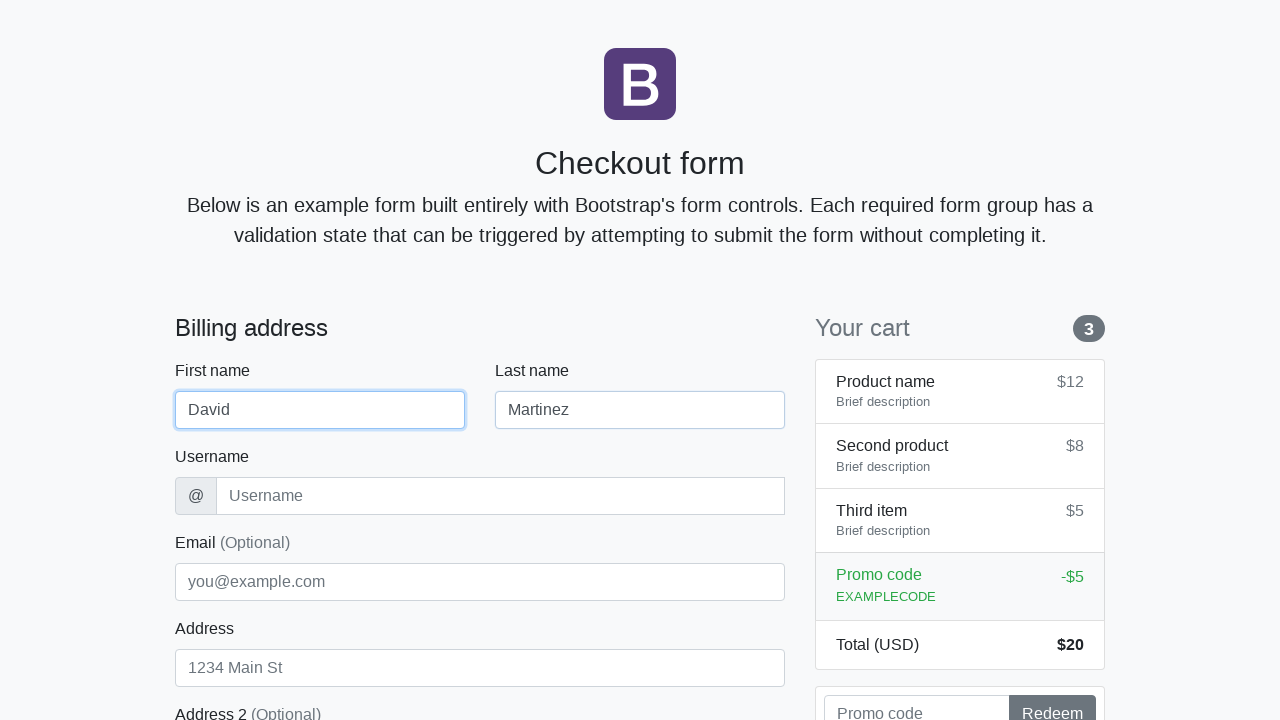

Filled username field with 'dmartinez' on #username
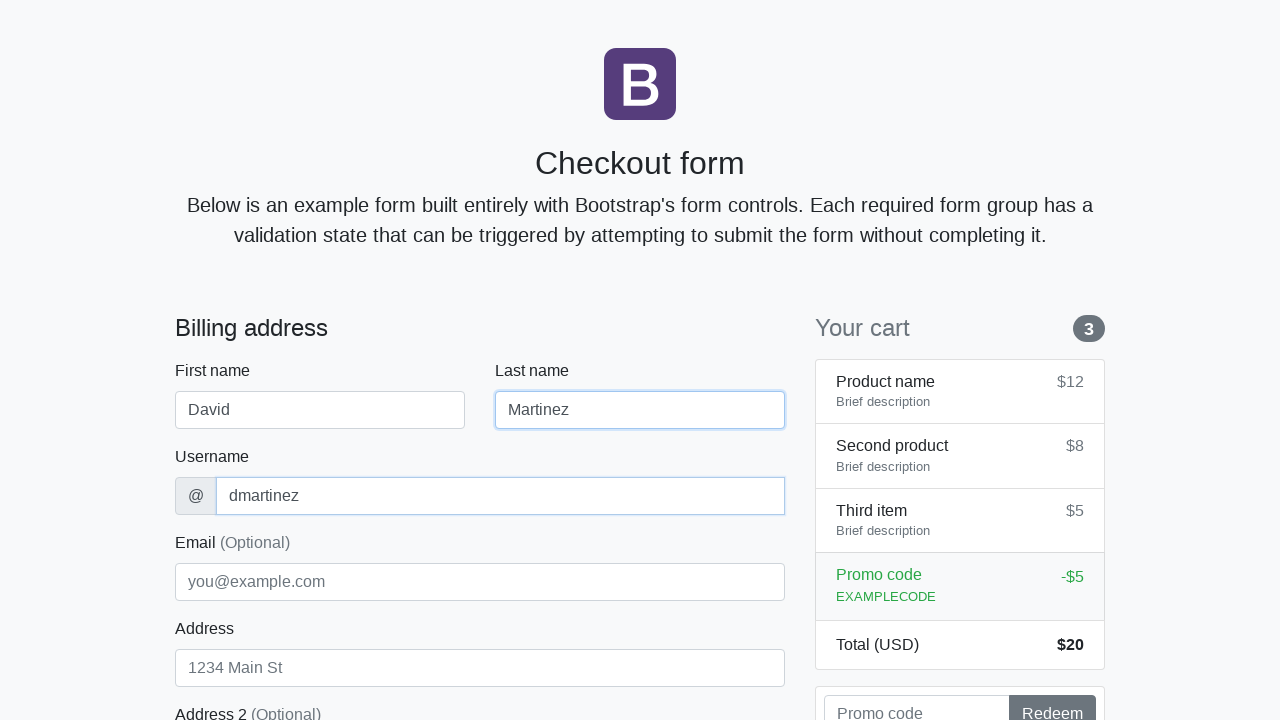

Filled address field with 'Spruce Way 111' on #address
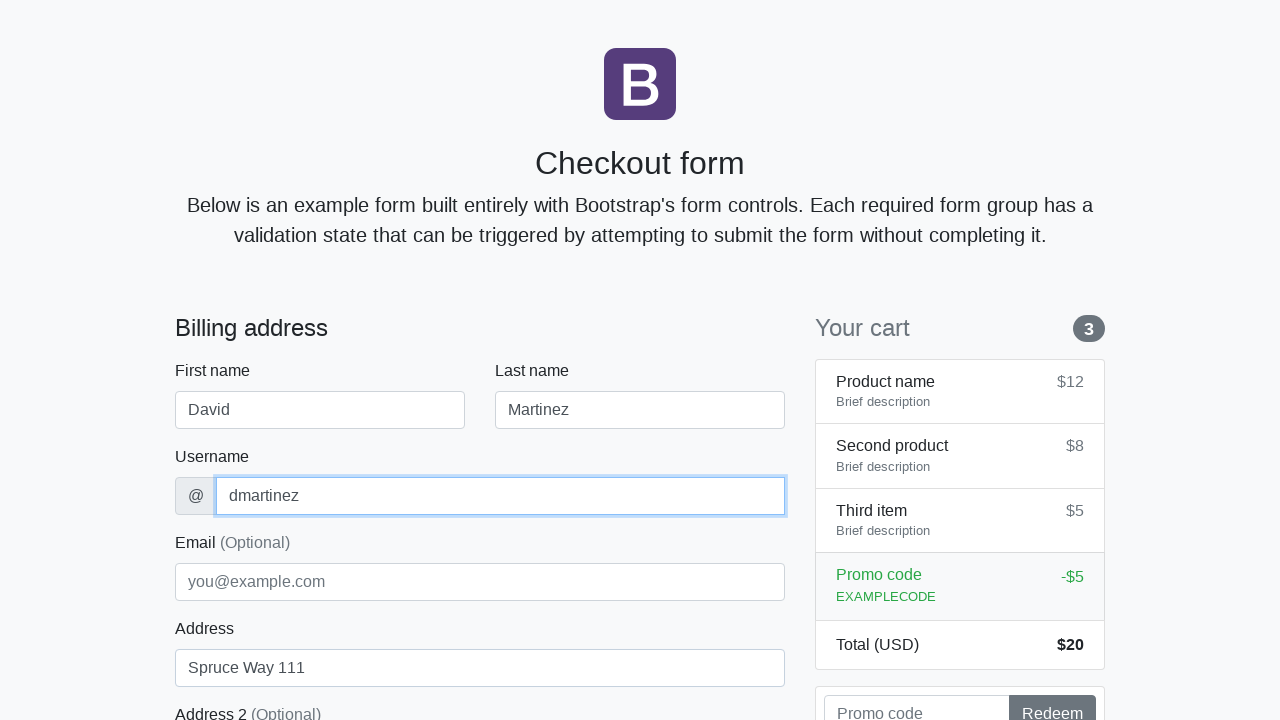

Filled email field with 'david.m@webmail.com' on #email
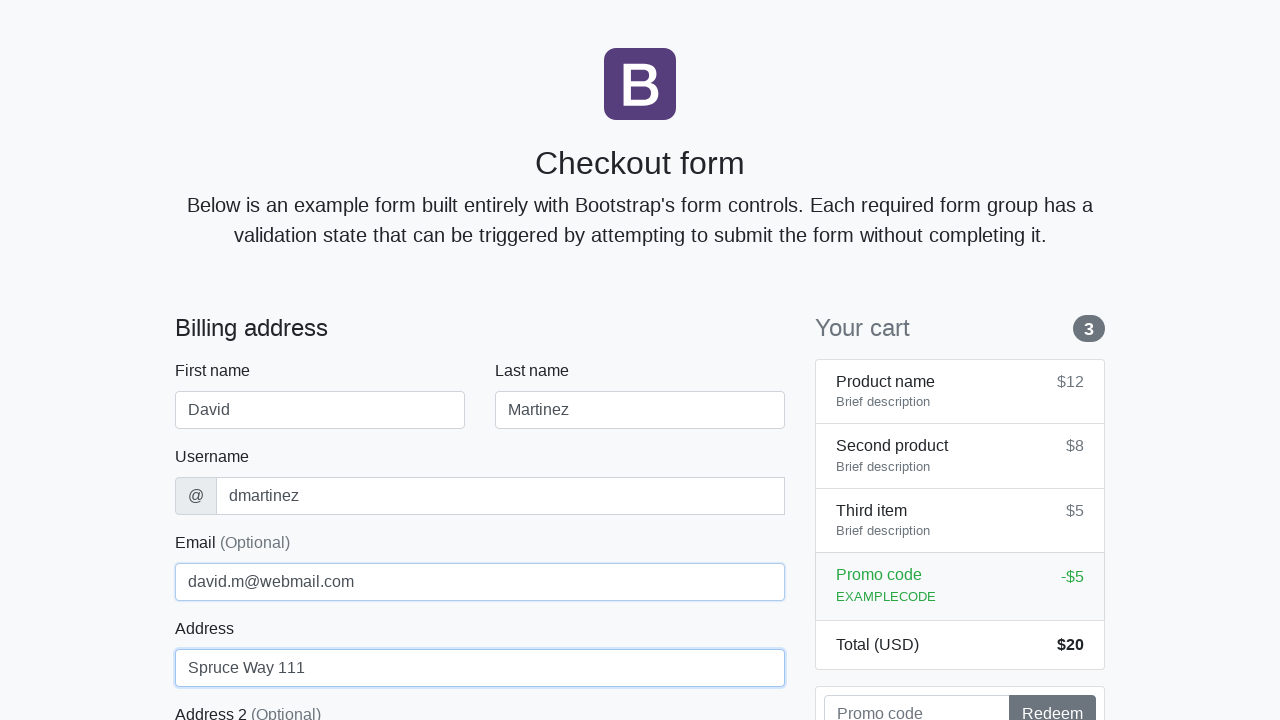

Selected 'United States' from country dropdown on #country
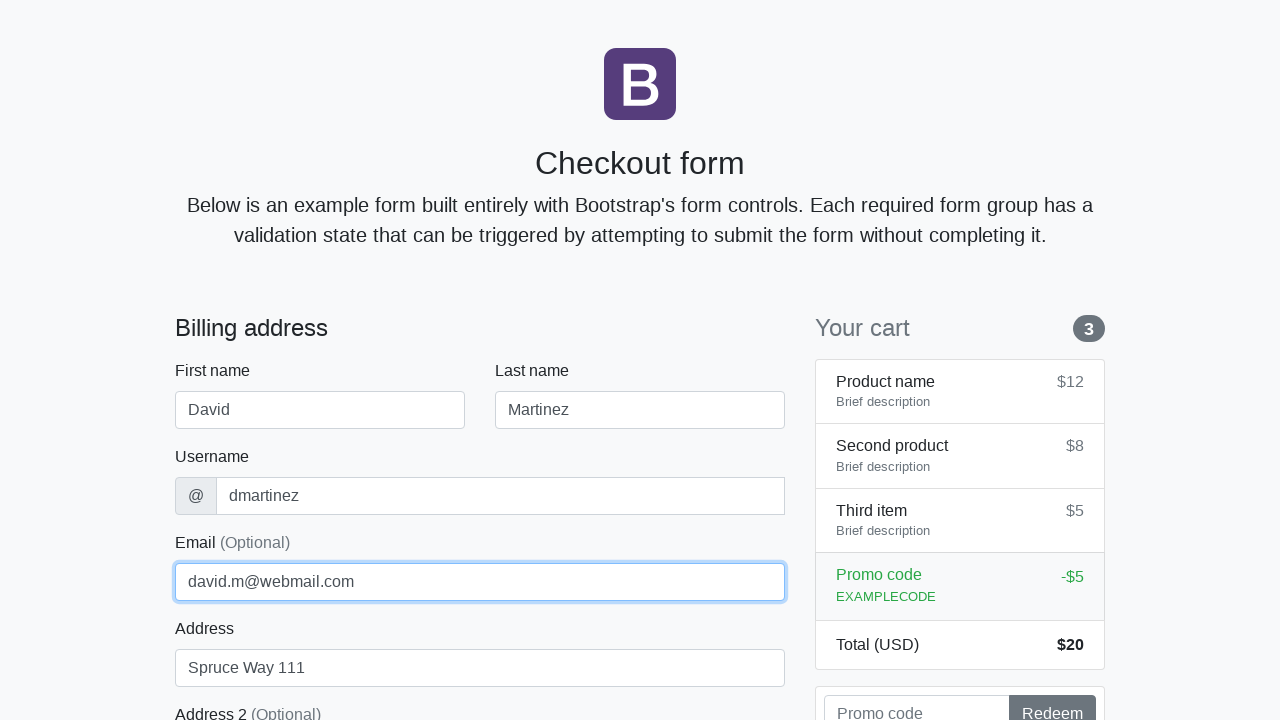

Selected 'California' from state dropdown on #state
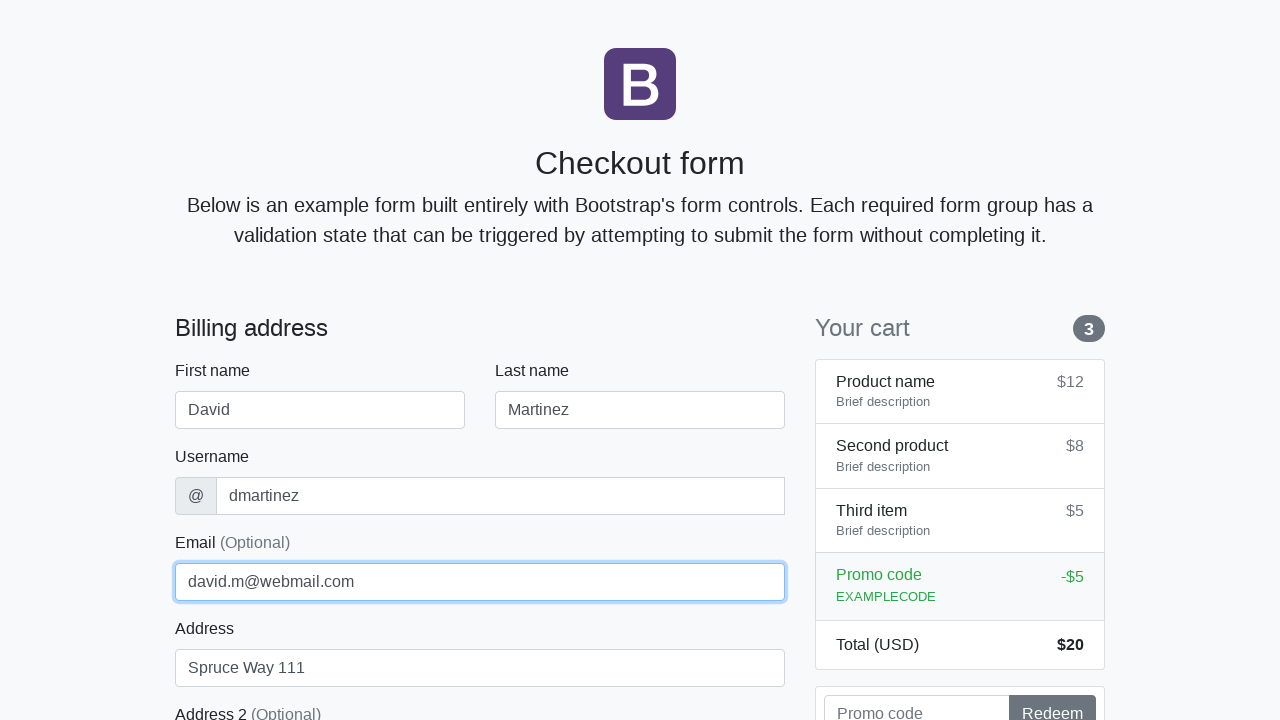

Filled zip code field with '92612' on #zip
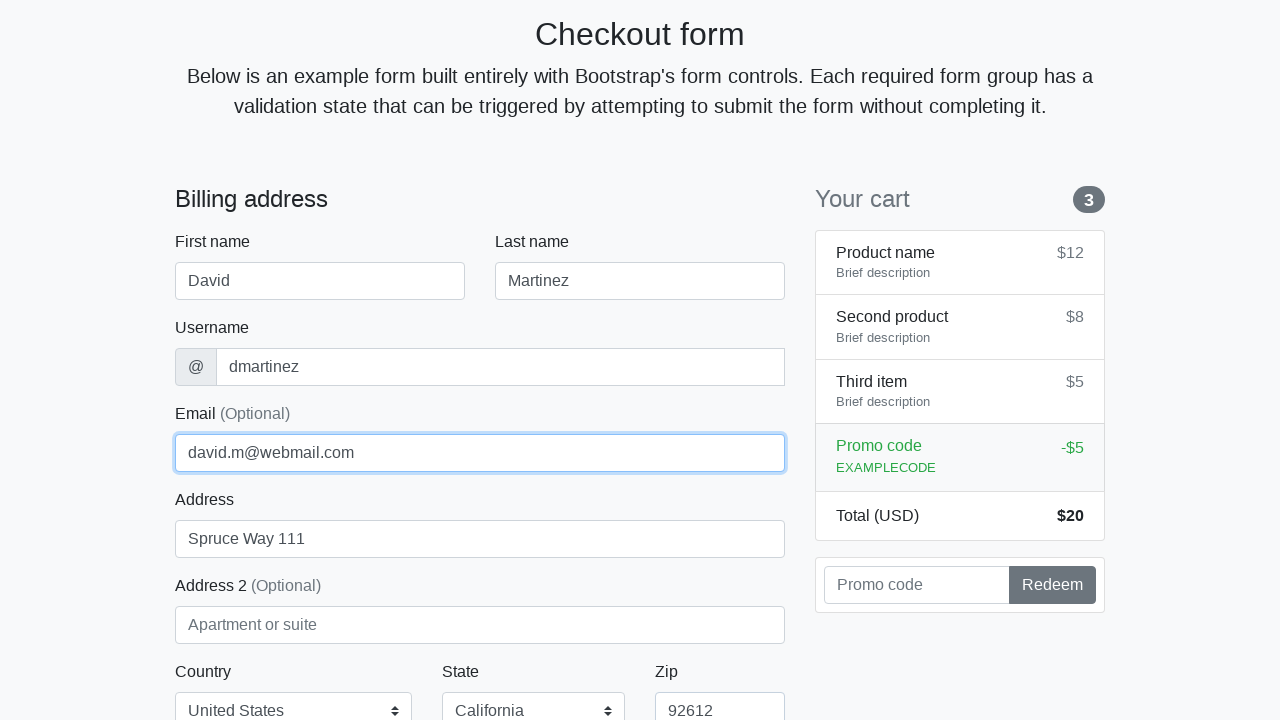

Filled credit card name field with 'David Martinez' on #cc-name
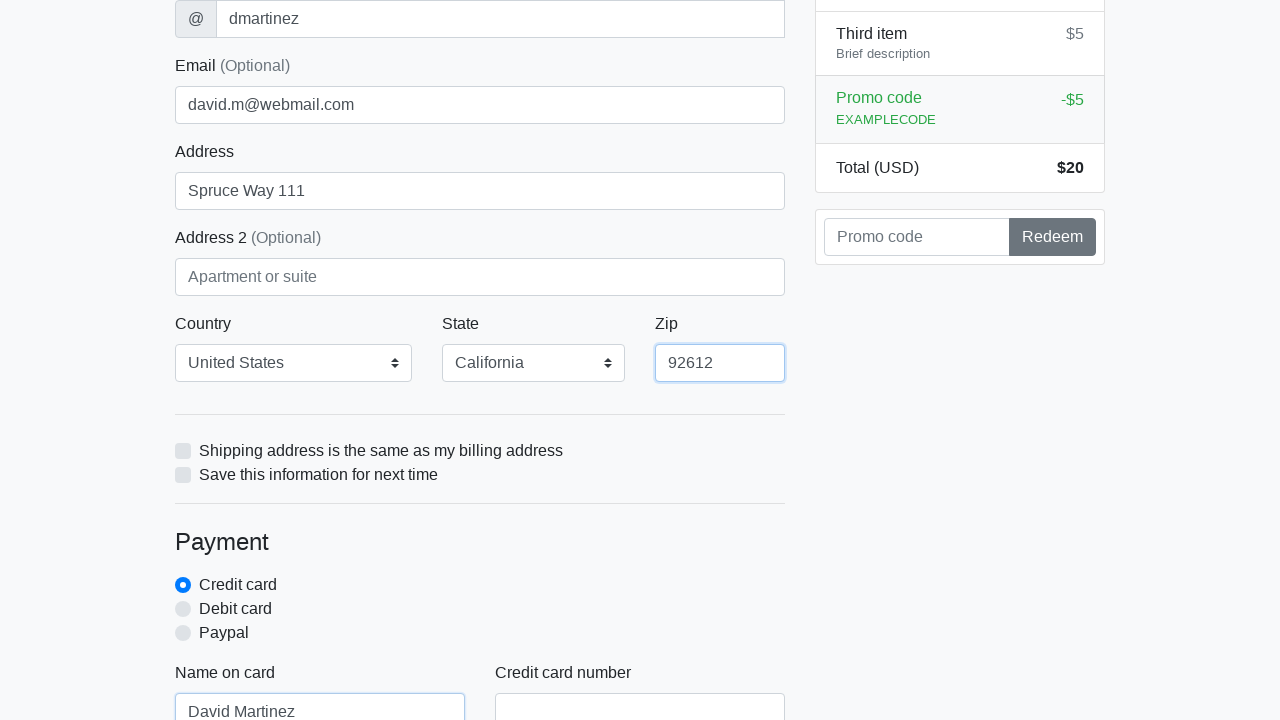

Filled credit card number field on #cc-number
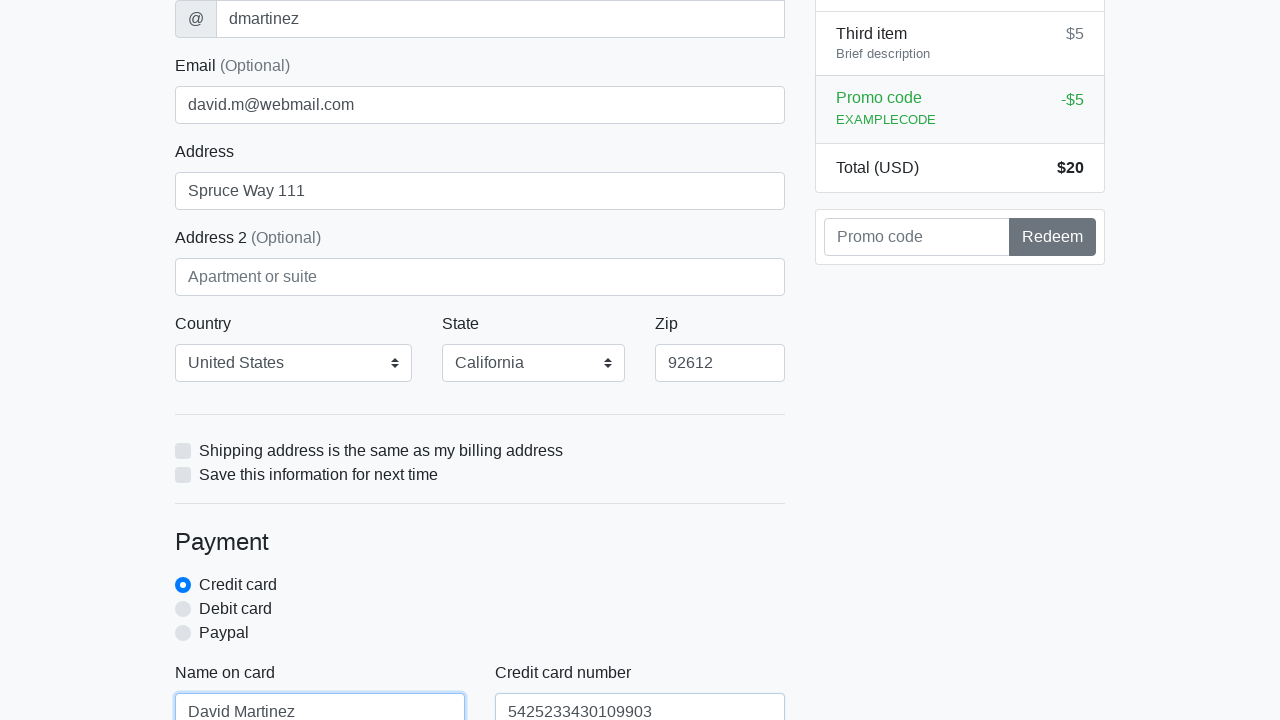

Filled credit card expiration field with '05/2024' on #cc-expiration
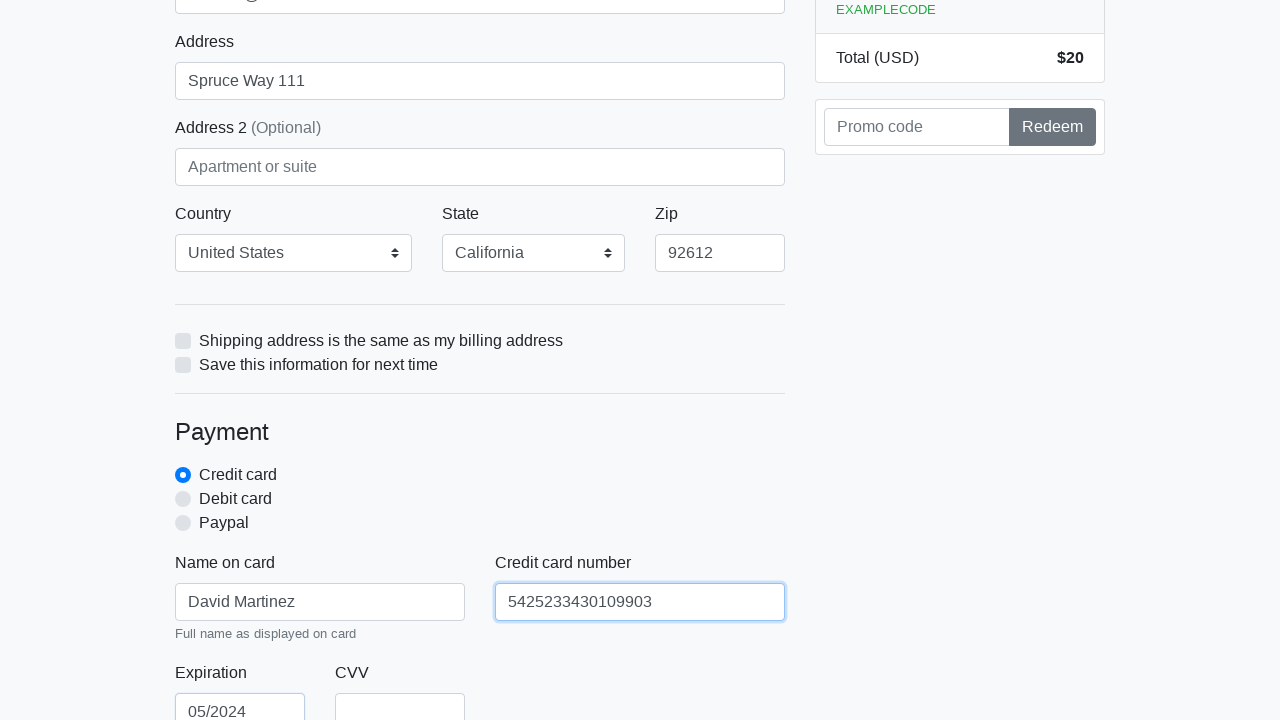

Filled credit card CVV field on #cc-cvv
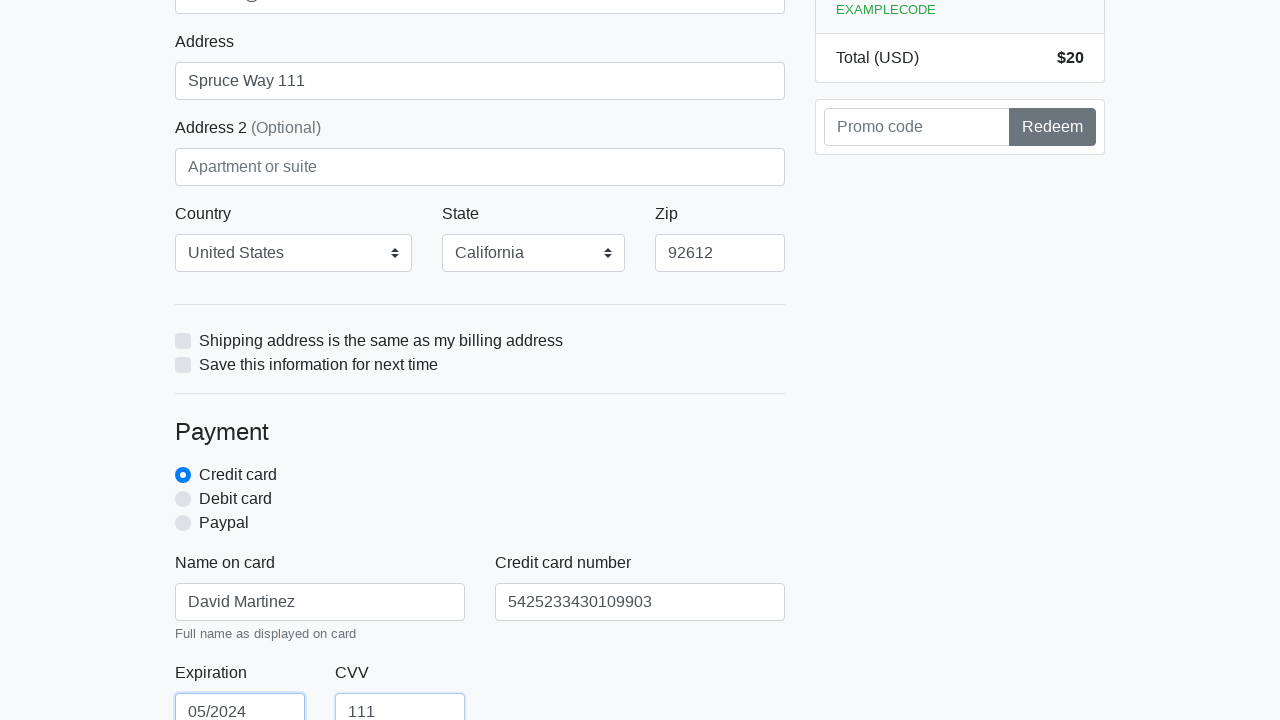

Clicked 'Continue to checkout' button to submit purchase at (480, 500) on xpath=/html/body/div/div[2]/div[2]/form/button
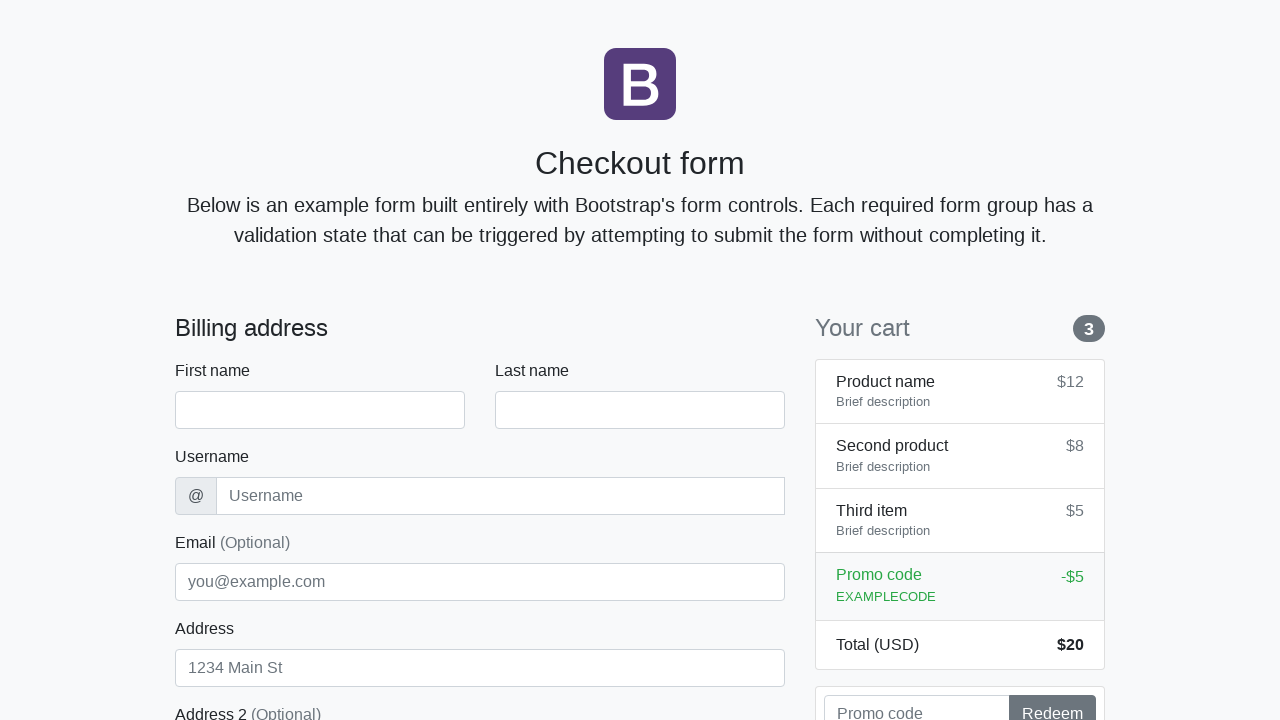

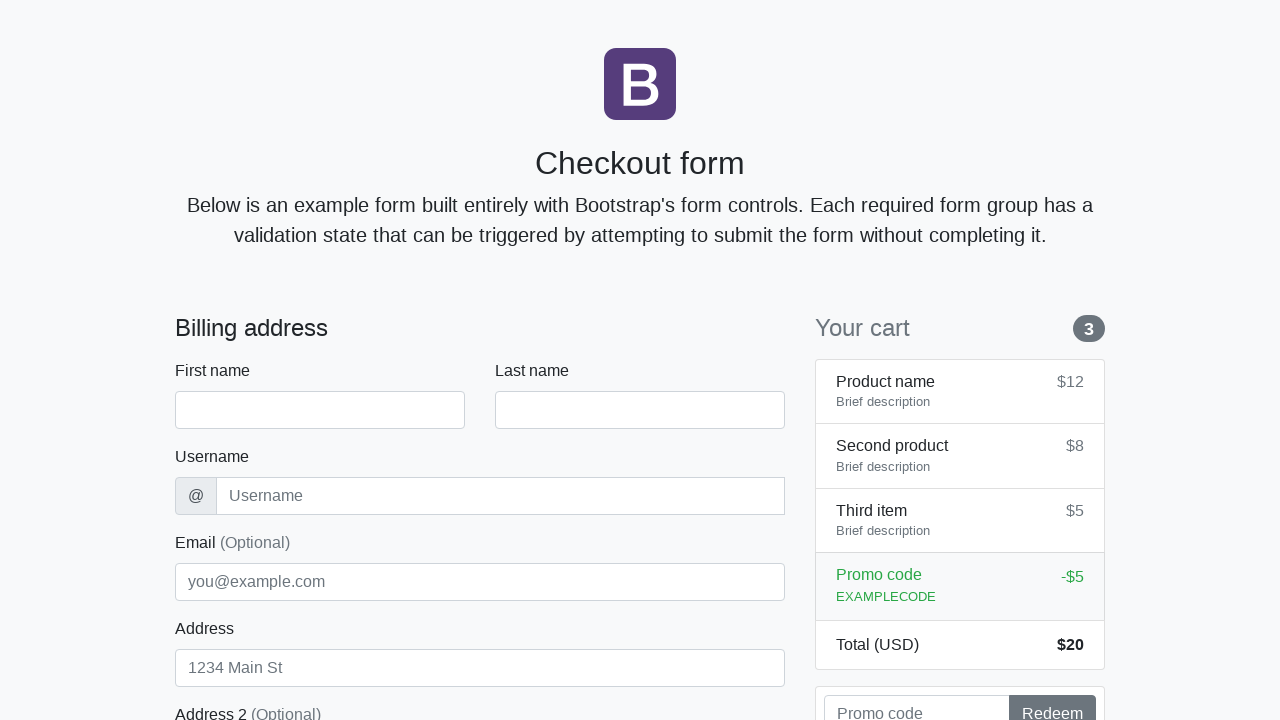